Tests frame switching functionality by entering text into input fields across multiple frames and an iframe, including a nested iframe scenario with a Google Forms embed.

Starting URL: https://ui.vision/demo/webtest/frames/

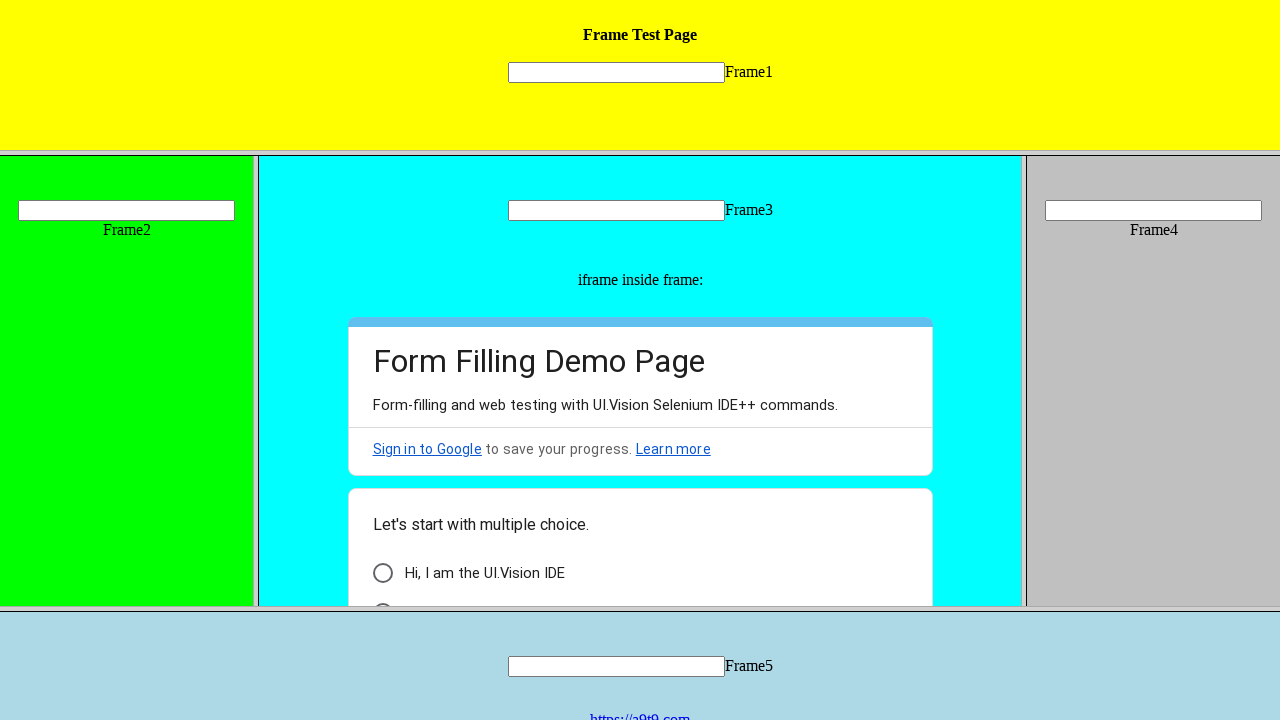

Located frame_1.html
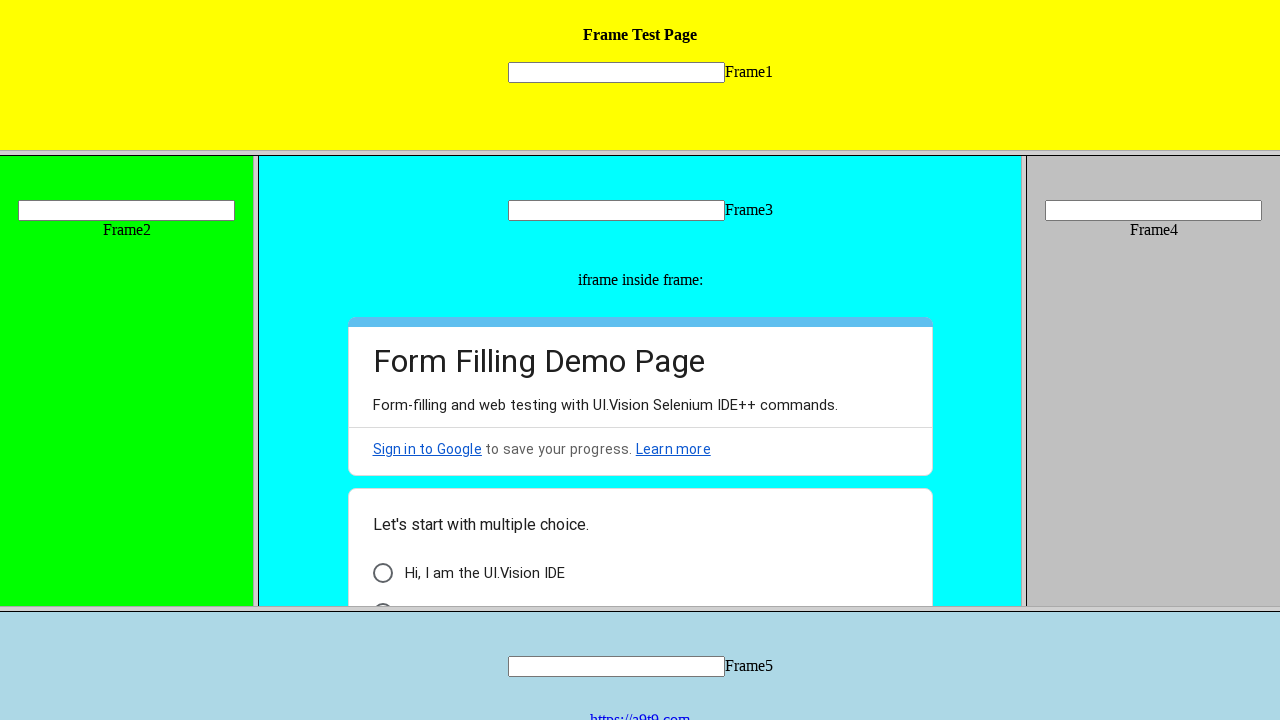

Filled mytext1 input in frame 1 with 'Hello' on frame[src='frame_1.html'] >> internal:control=enter-frame >> input[name='mytext1
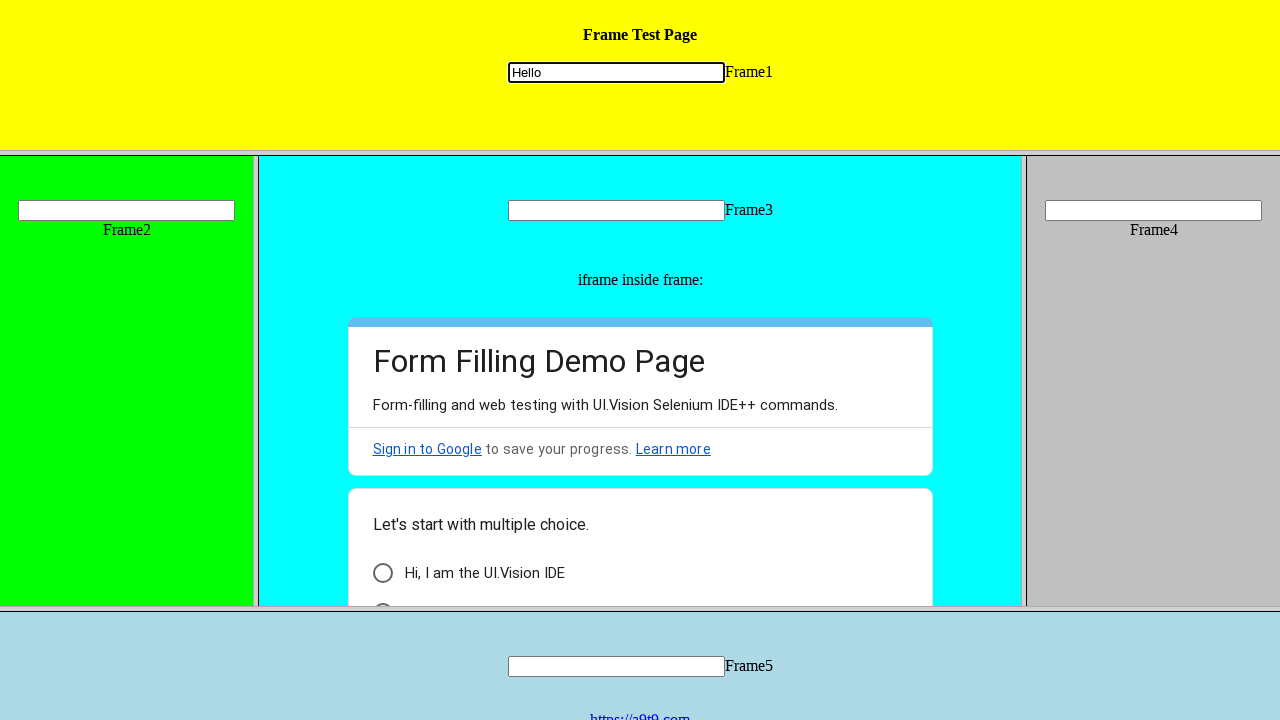

Located frame_2.html
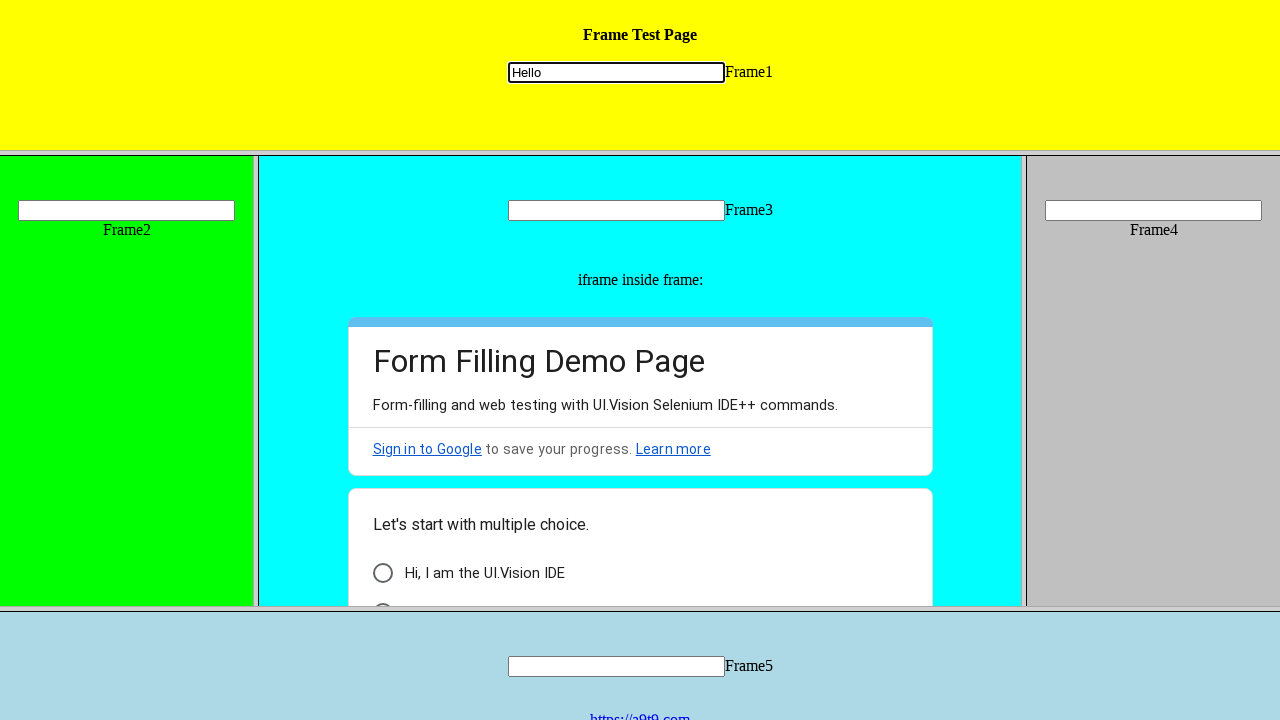

Filled mytext2 input in frame 2 with 'Hey' on frame[src='frame_2.html'] >> internal:control=enter-frame >> input[name='mytext2
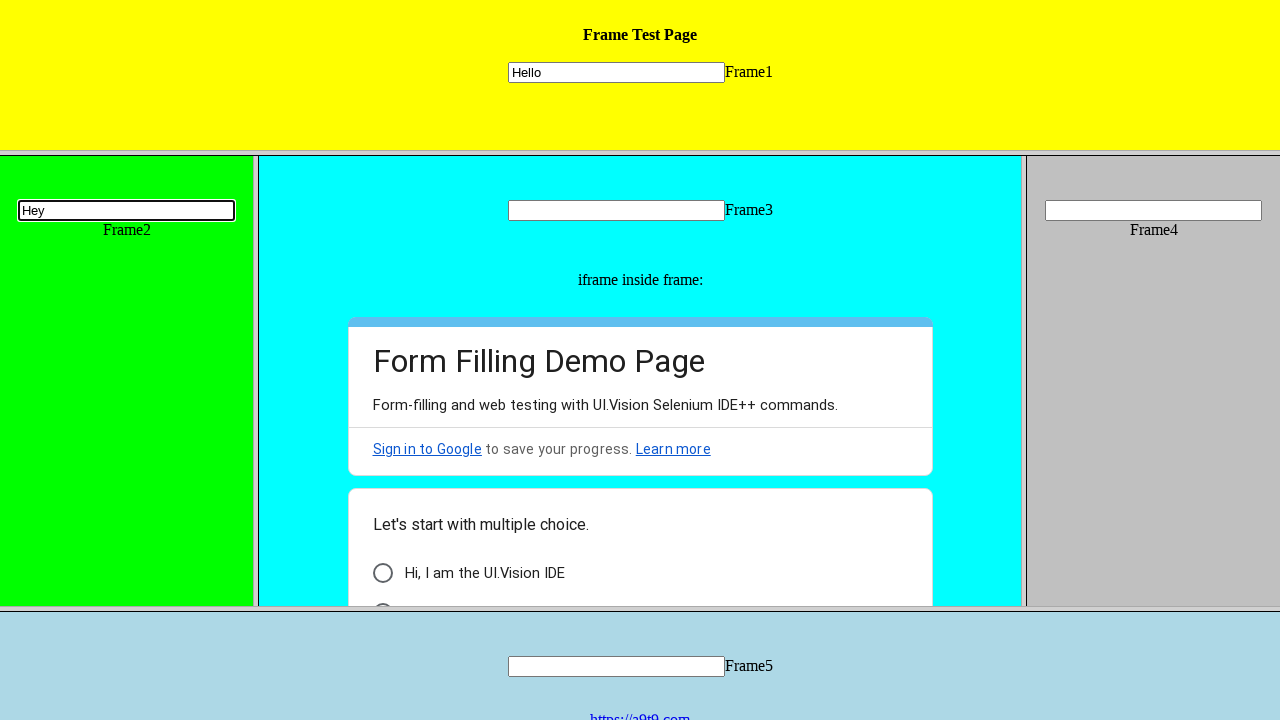

Located frame_3.html
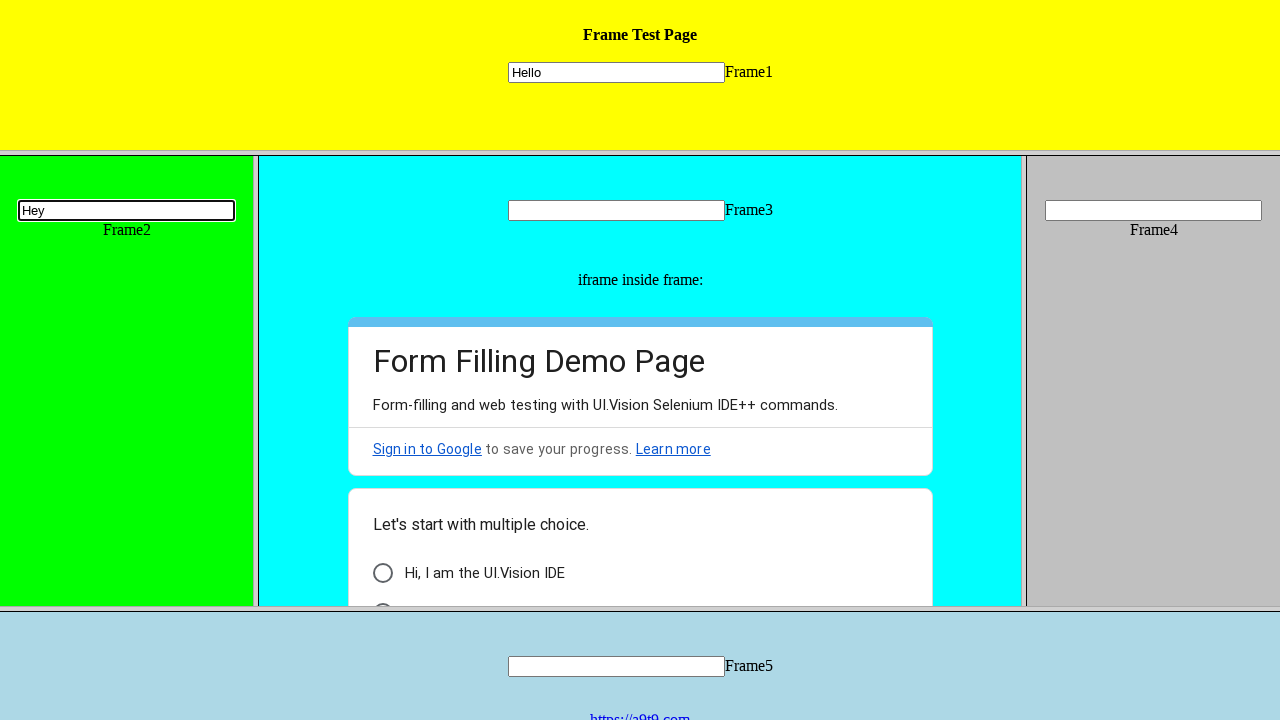

Filled mytext3 input in frame 3 with 'Hey' on frame[src='frame_3.html'] >> internal:control=enter-frame >> input[name='mytext3
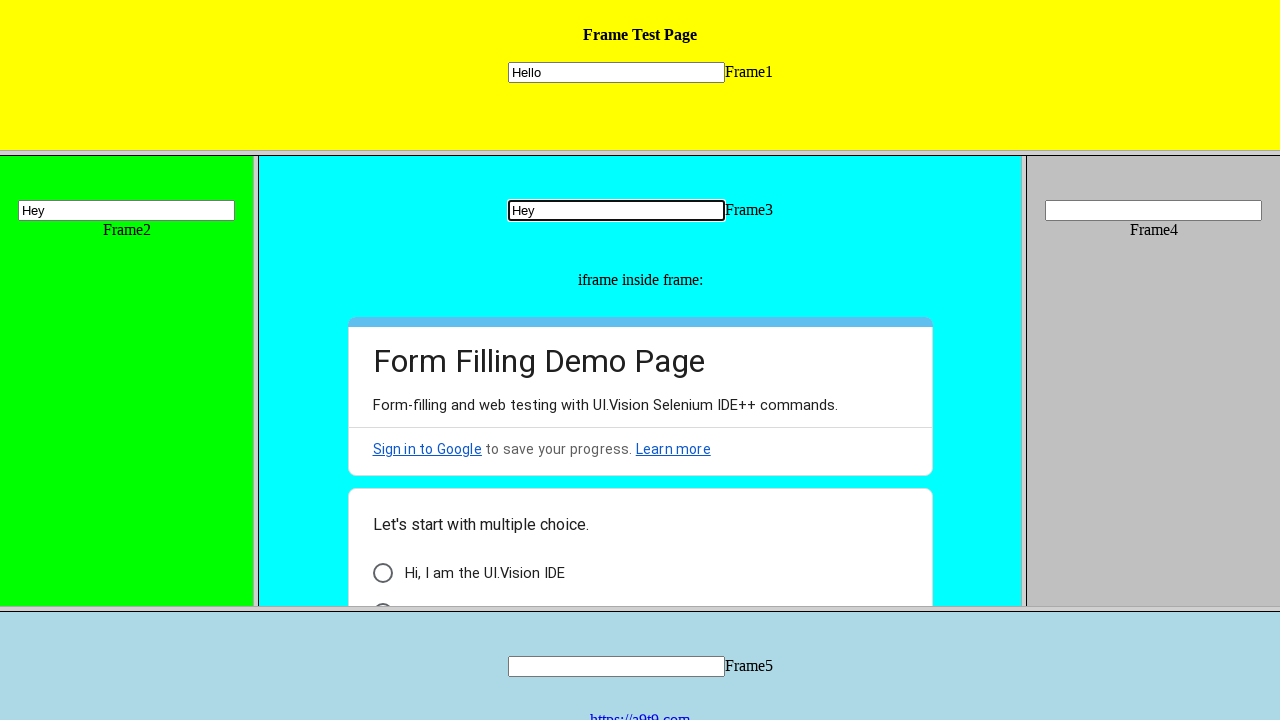

Located nested Google Forms iframe inside frame 3
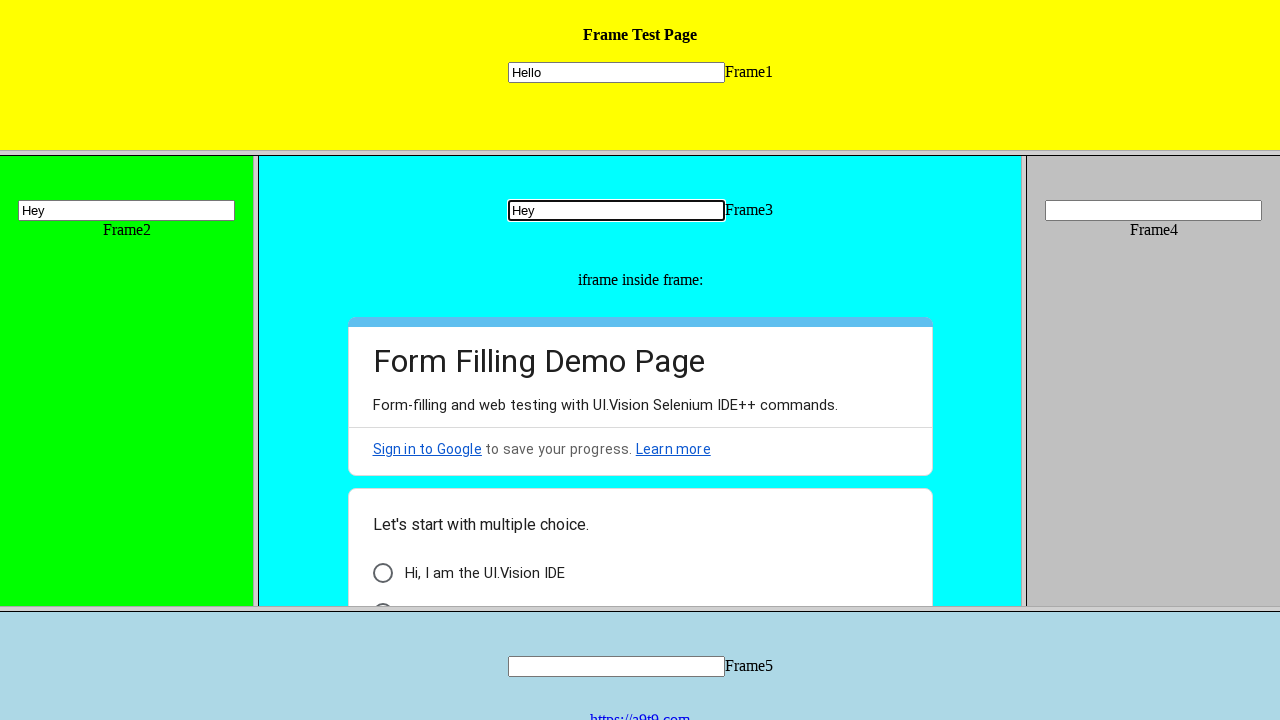

Clicked form element in nested Google Forms iframe at (382, 573) on frame[src='frame_3.html'] >> internal:control=enter-frame >> iframe[src*='docs.g
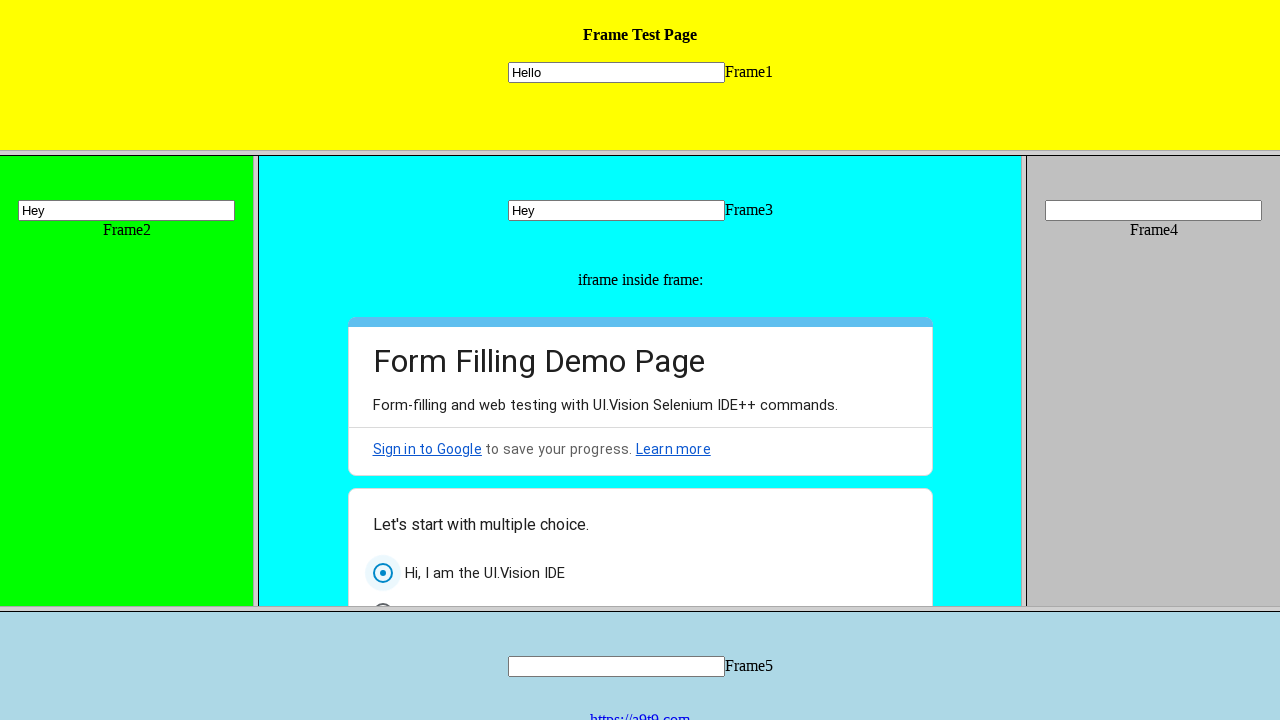

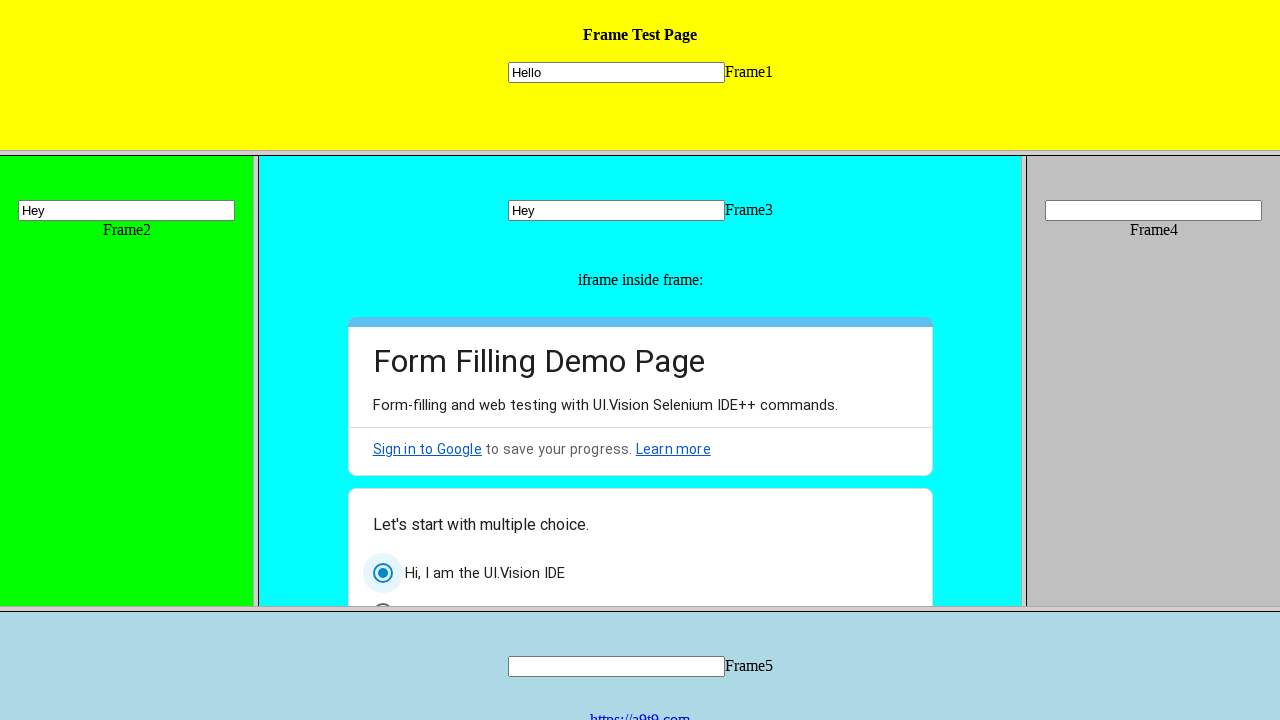